Tests Python.org search functionality by entering a search query and verifying results are displayed

Starting URL: http://www.python.org

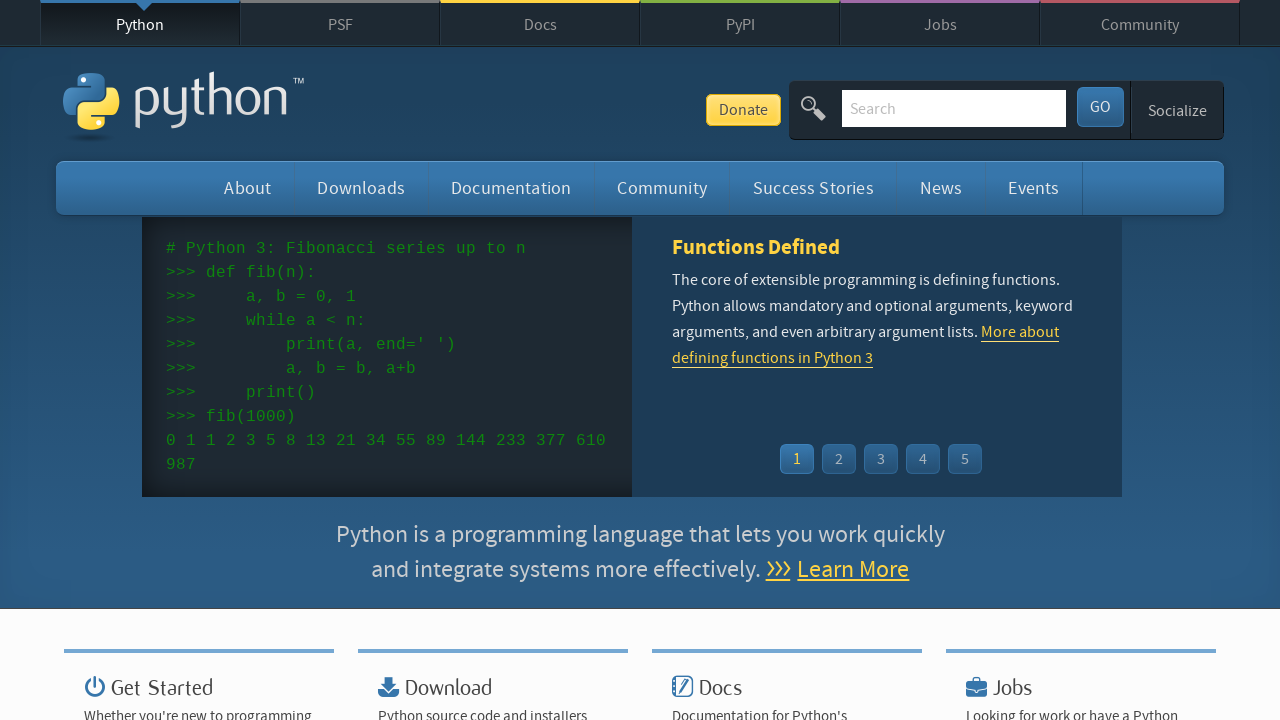

Located and cleared the search input field on input[name='q']
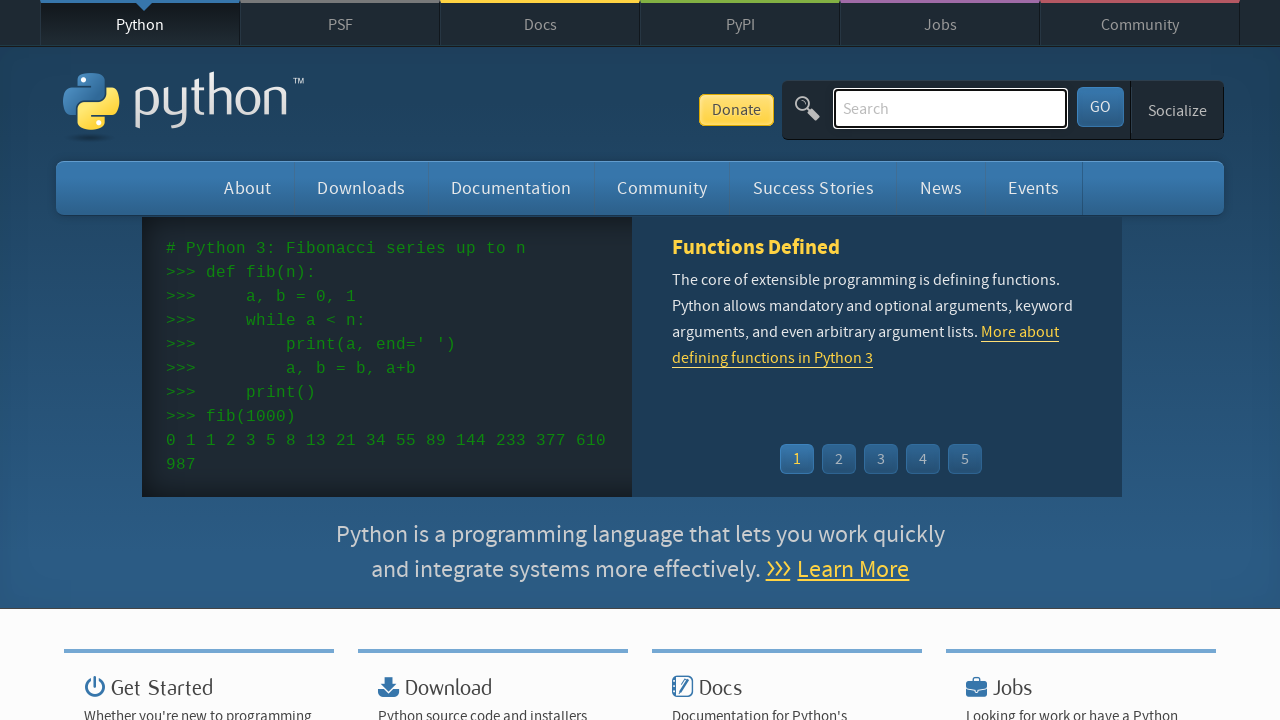

Entered 'pycon' in the search field on input[name='q']
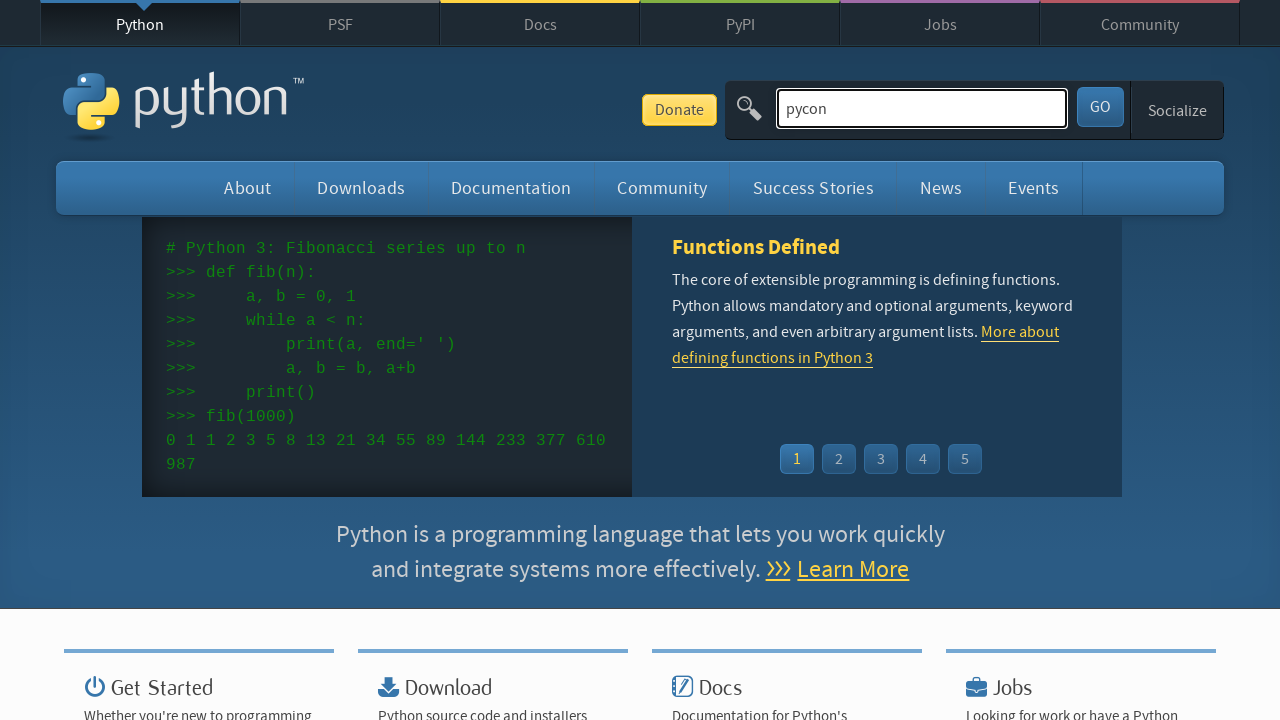

Pressed Enter to submit the search query on input[name='q']
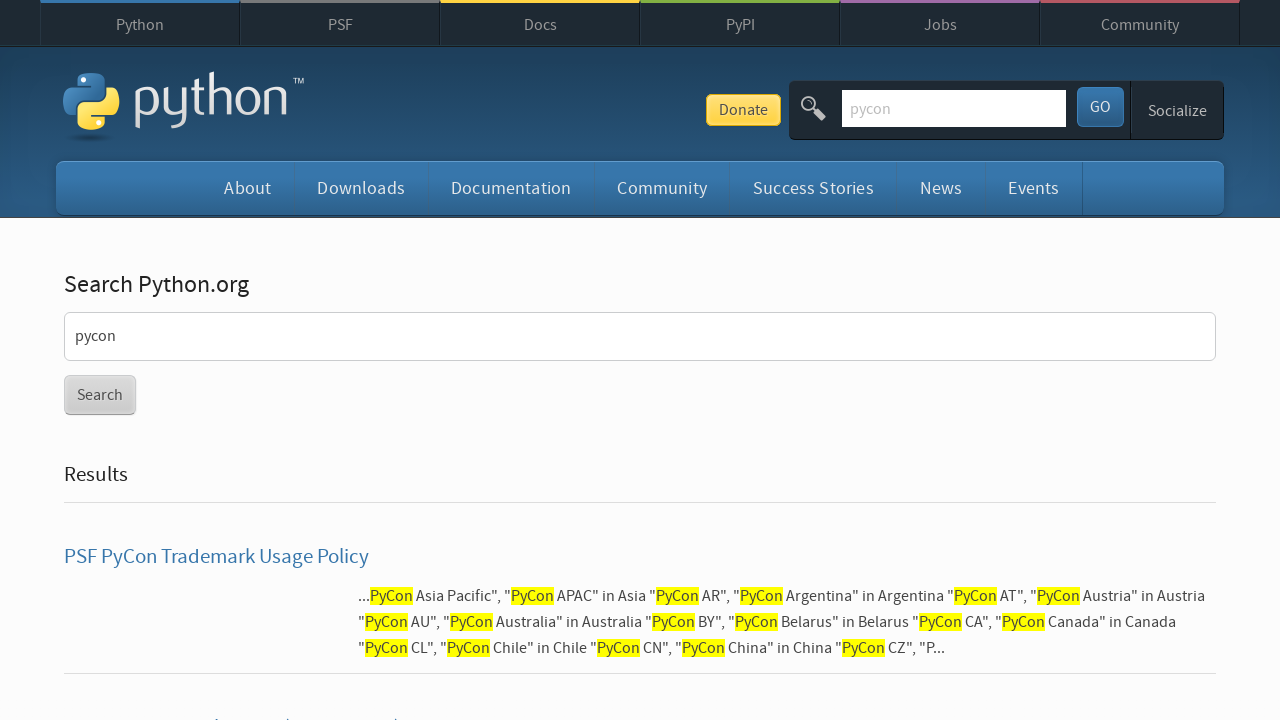

Waited for search results page to fully load
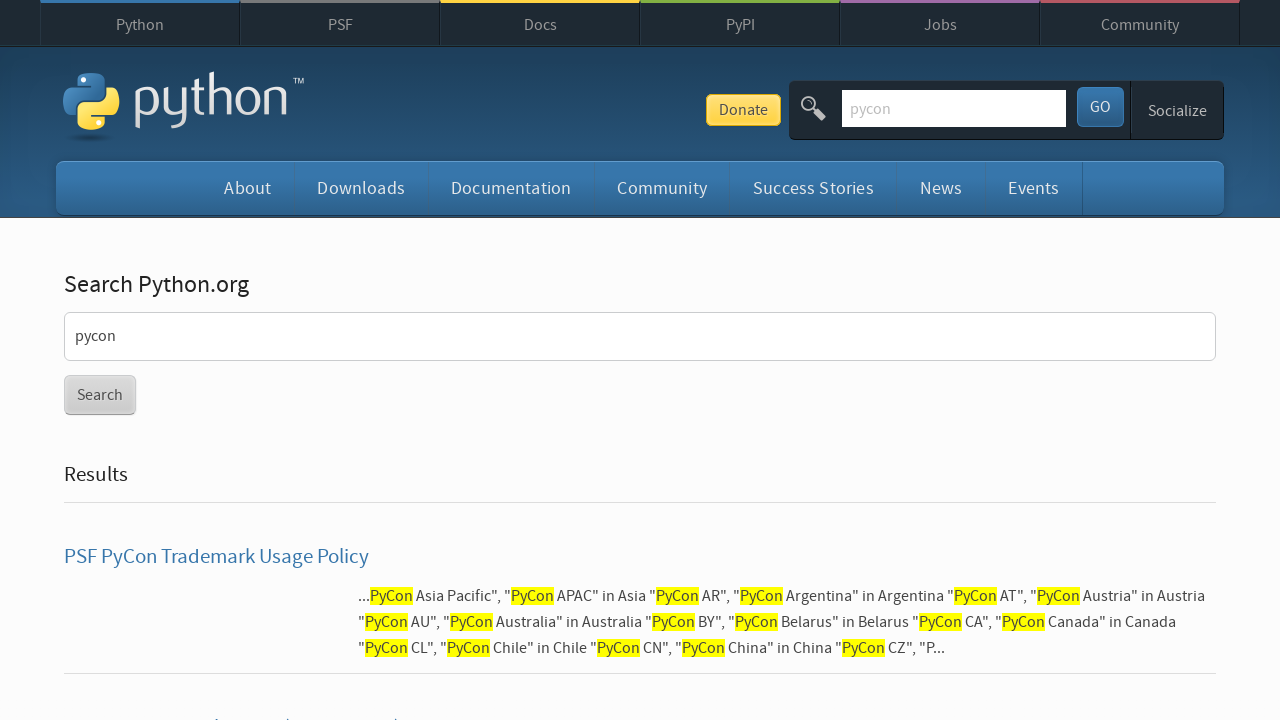

Verified that search results are displayed (no 'No results found' message)
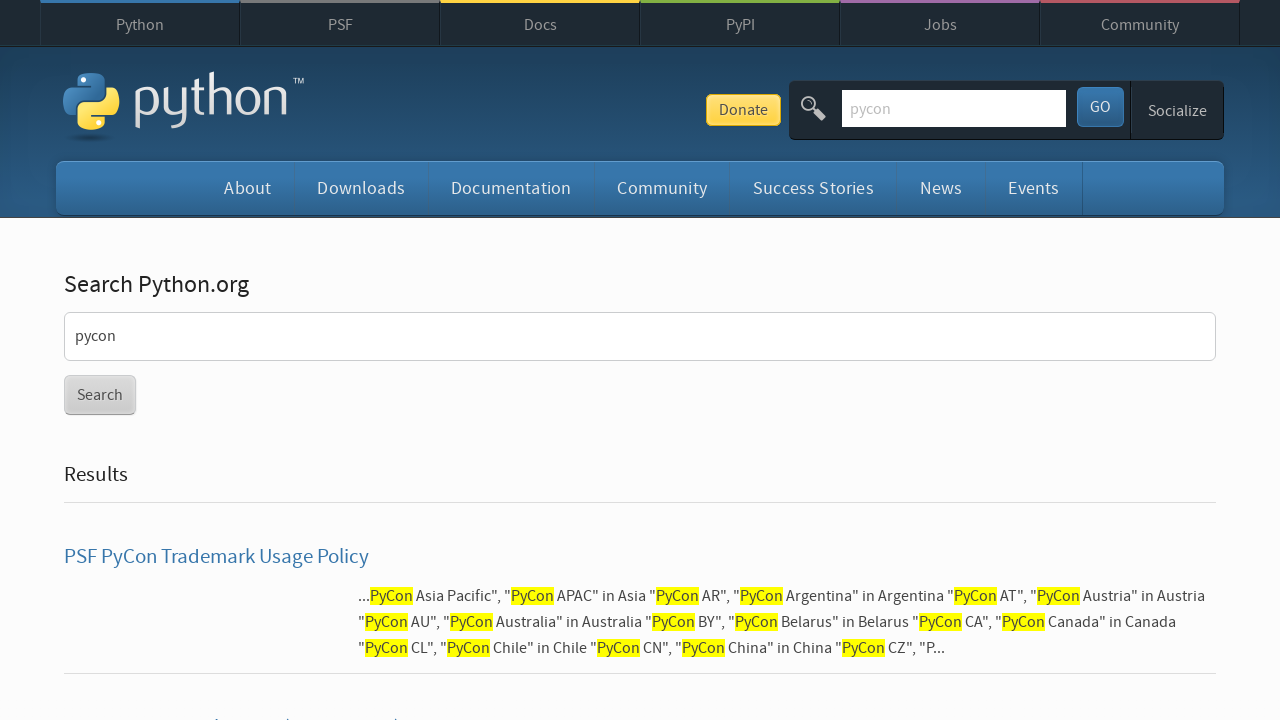

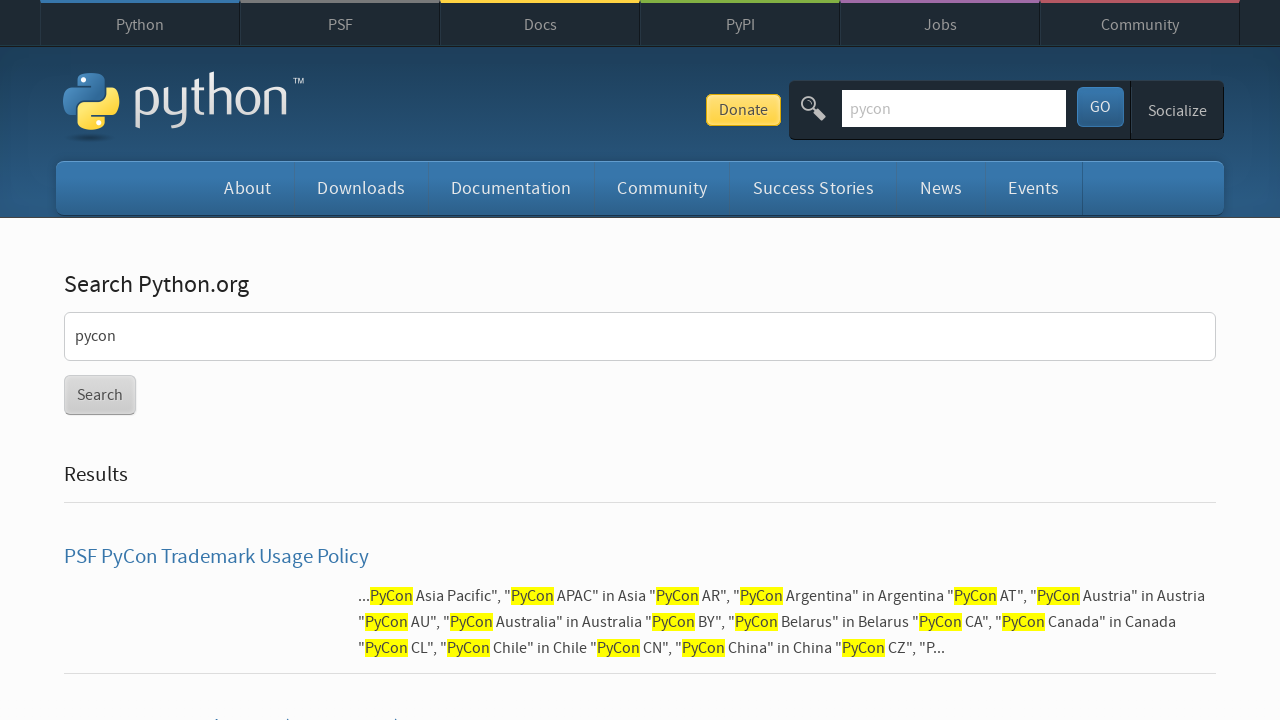